Tests the forgot password functionality by clicking the "Forgot Password" link and verifying the reset password form is displayed

Starting URL: https://opensource-demo.orangehrmlive.com/web/index.php/auth/login

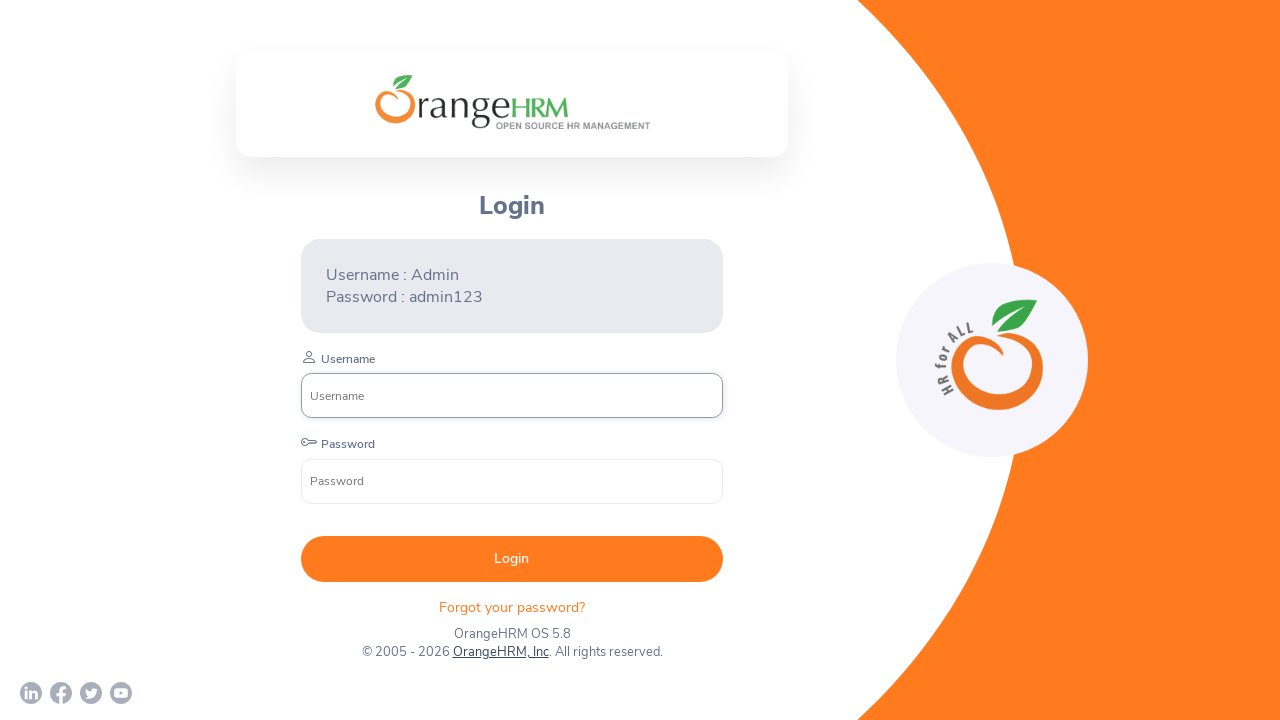

Clicked on Forgot Password link at (512, 607) on xpath=//p[@class='oxd-text oxd-text--p orangehrm-login-forgot-header']
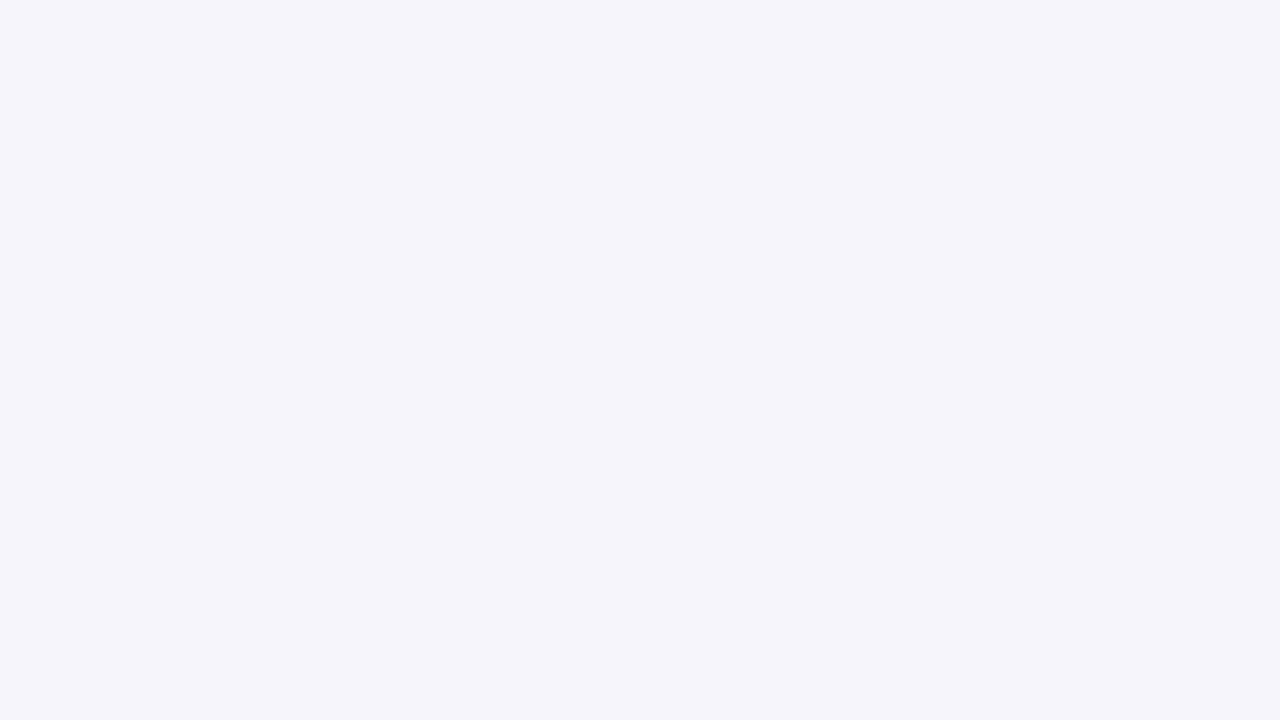

Reset Password form loaded and verified
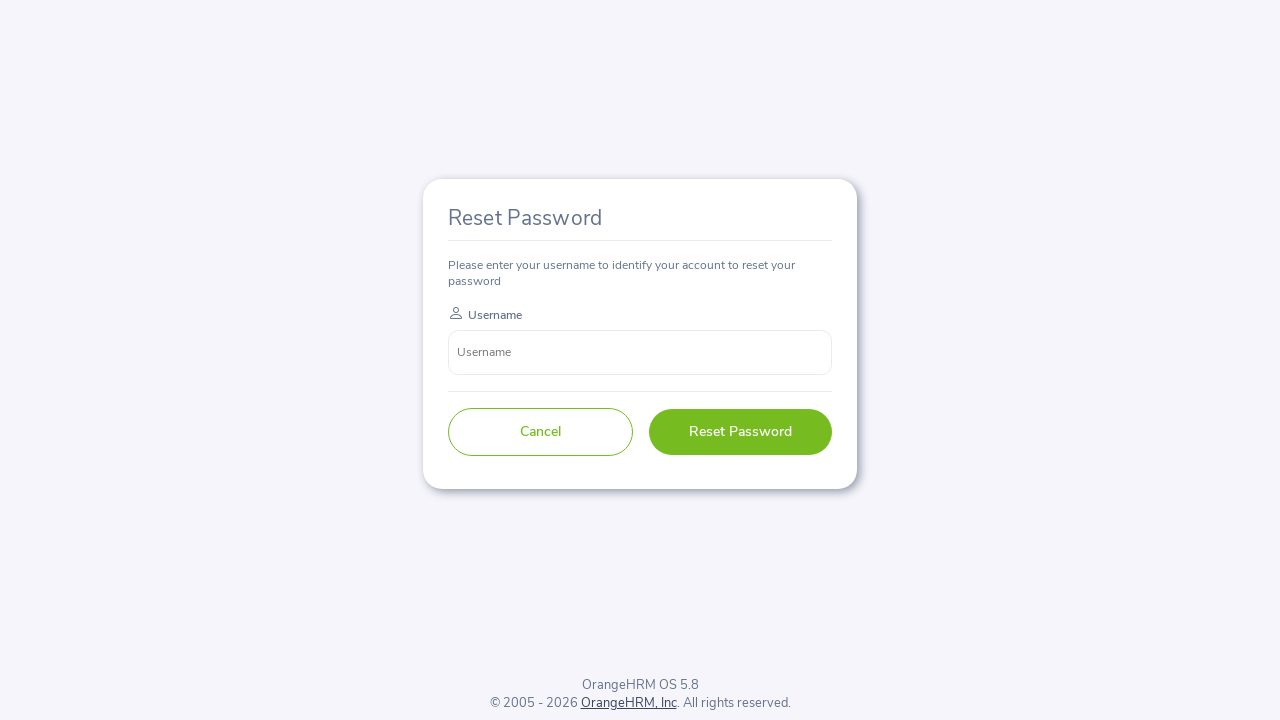

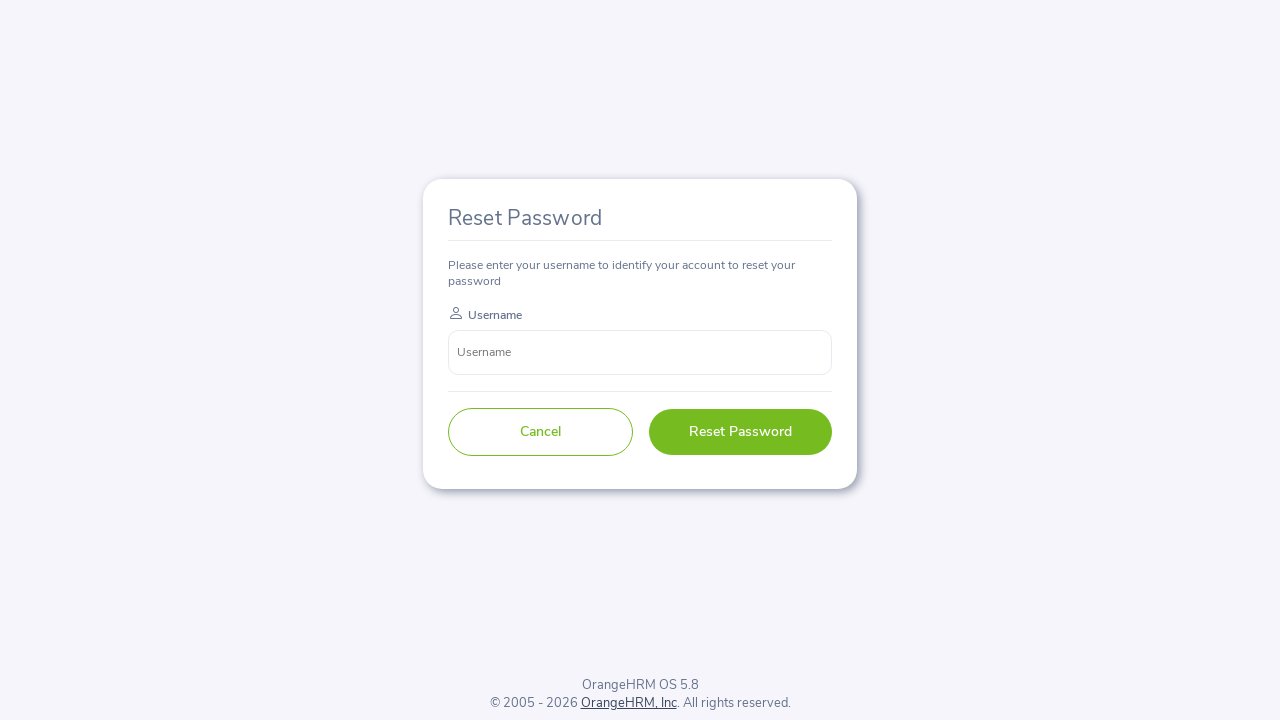